Tests that rating buttons (0-10) are enabled, clickable, and change background color when clicked after completing a chat interaction.

Starting URL: https://prod.buerokratt.ee/

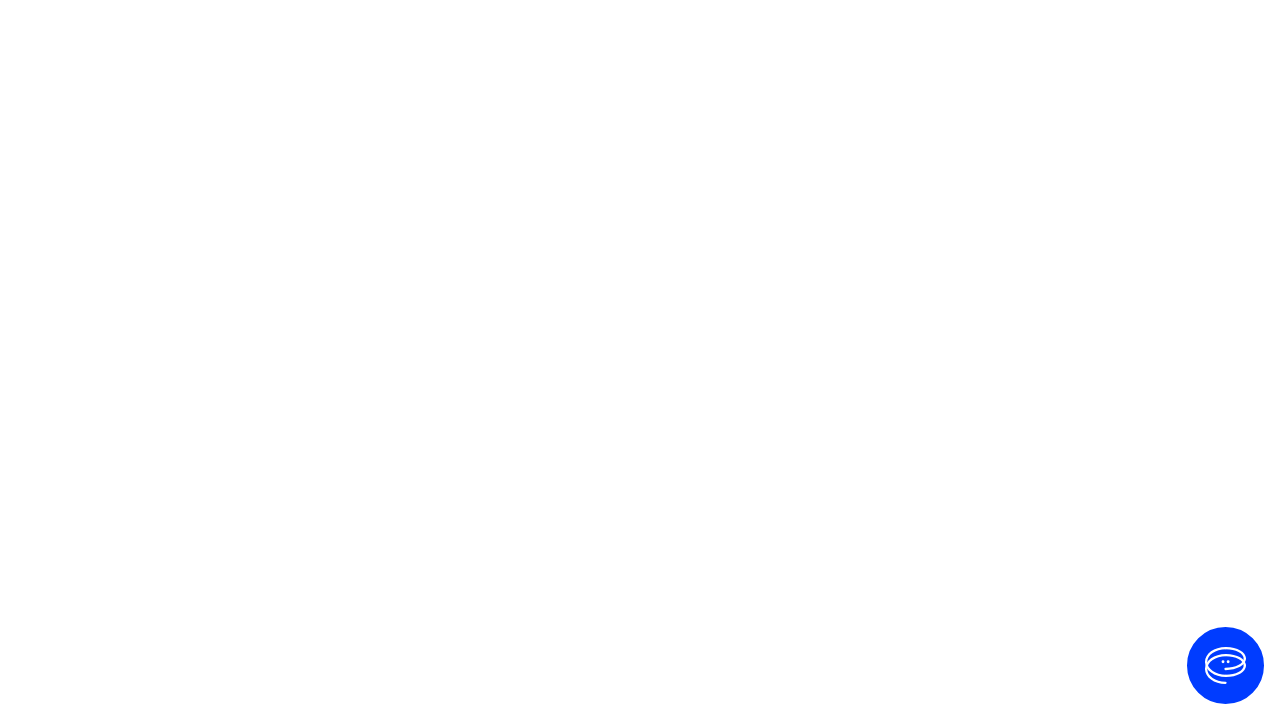

Clicked 'Ava vestlus' to open chat at (1226, 666) on internal:label="Ava vestlus"i
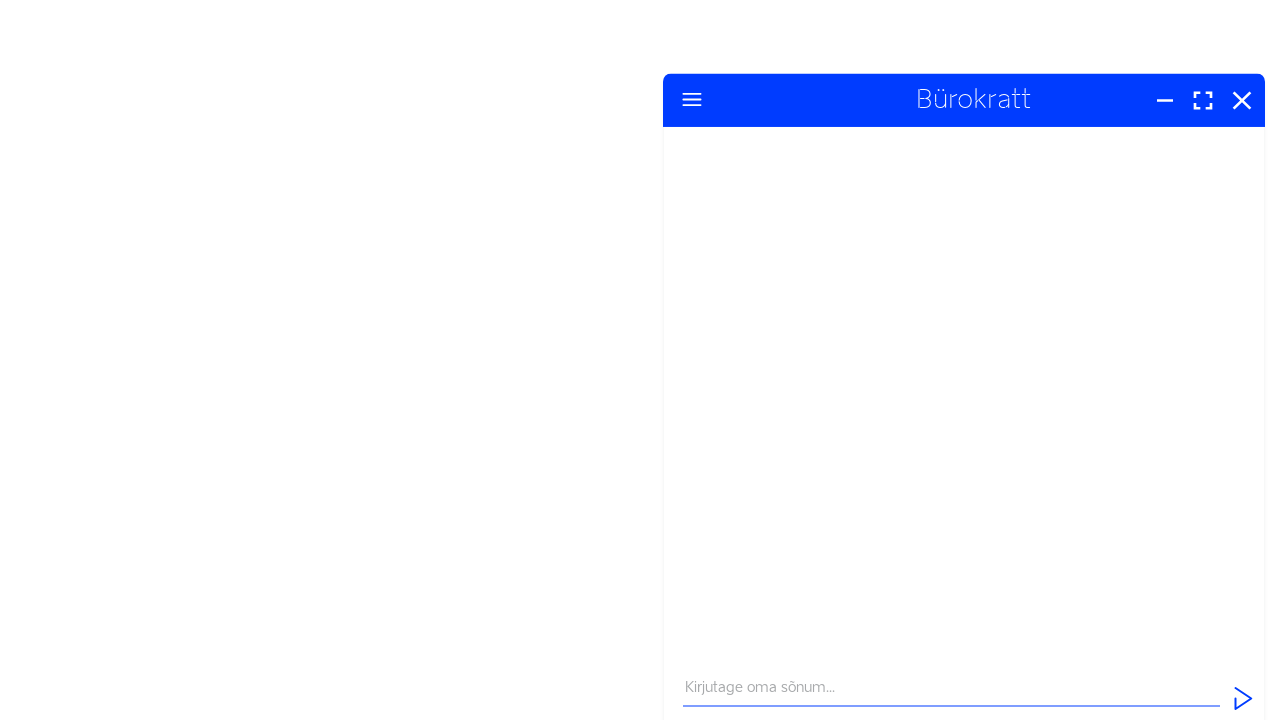

Clicked message input field at (952, 652) on internal:attr=[placeholder="Kirjutage oma sõnum..."i]
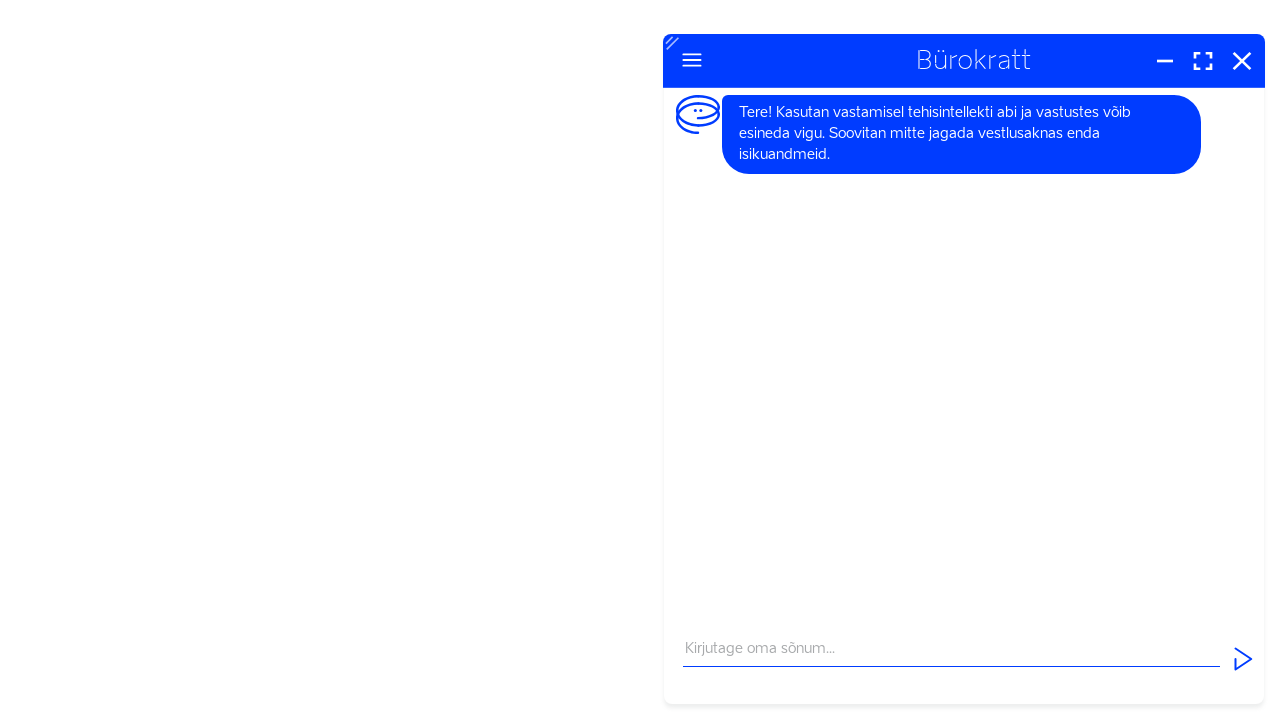

Filled message input with 'Maksuvaba miinimum?' on internal:attr=[placeholder="Kirjutage oma sõnum..."i]
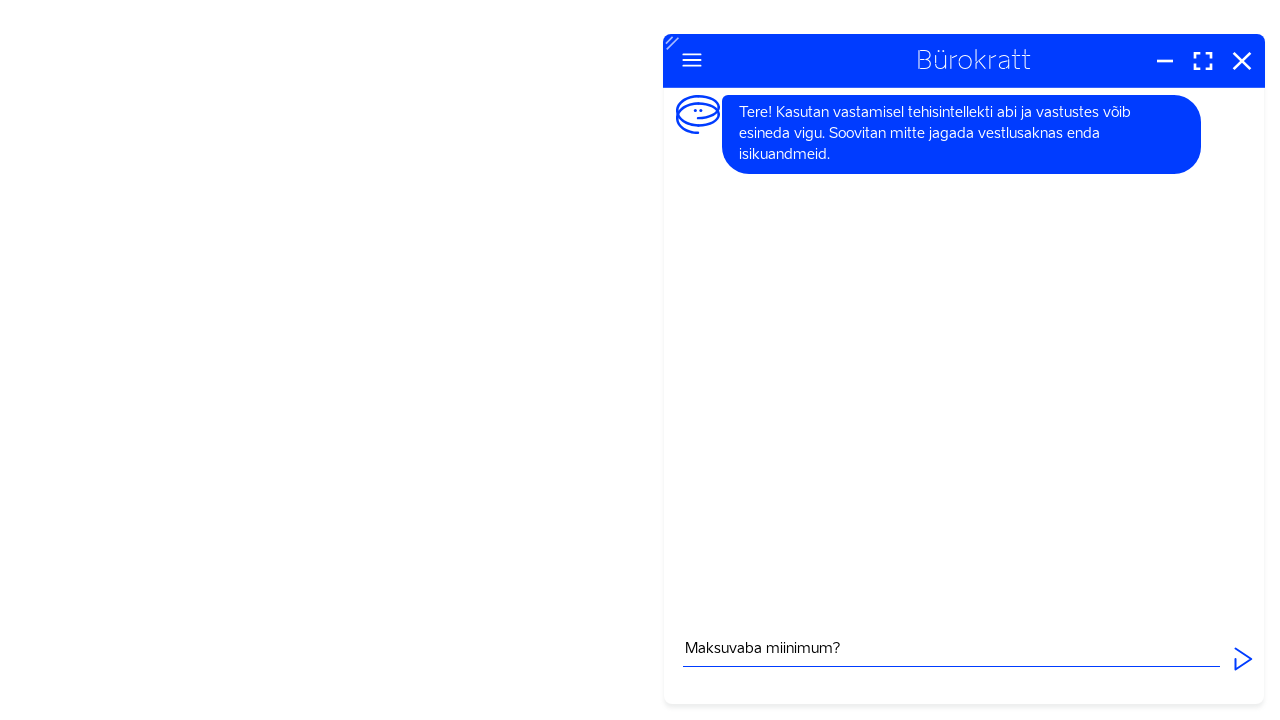

Clicked 'Saada' to send message at (1243, 659) on internal:label="Saada"i
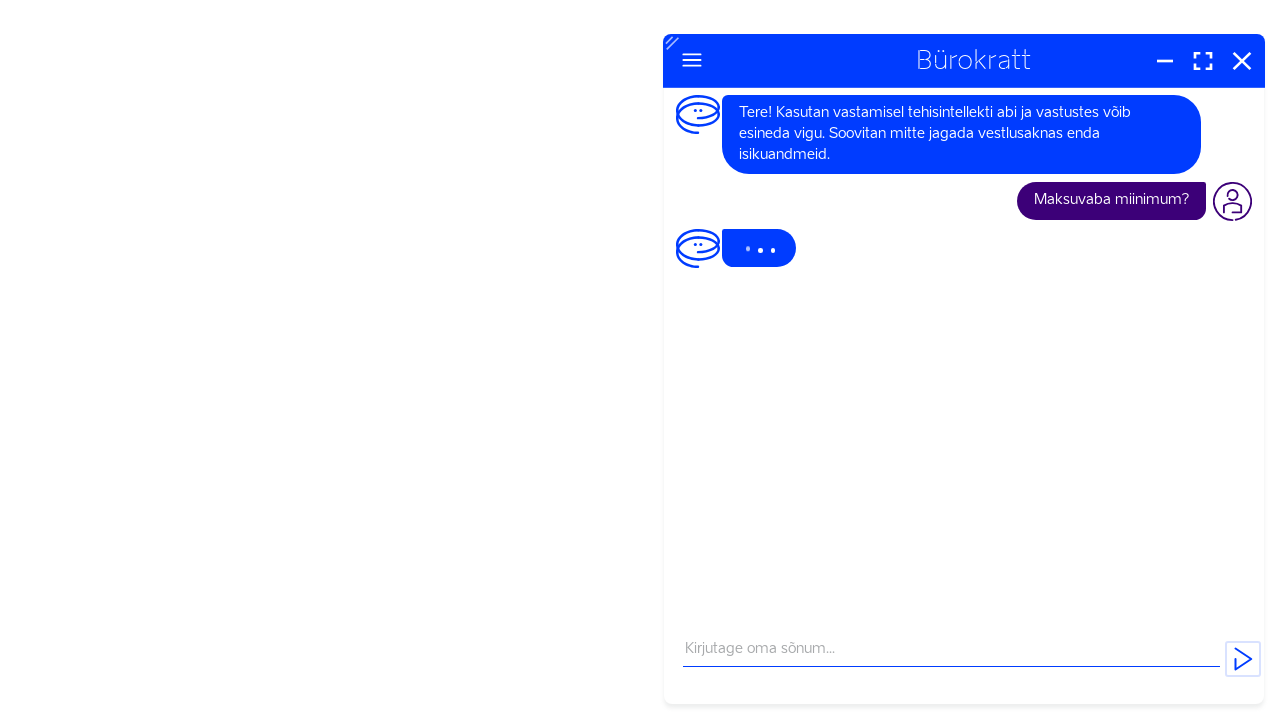

Waited 10 seconds for chat response
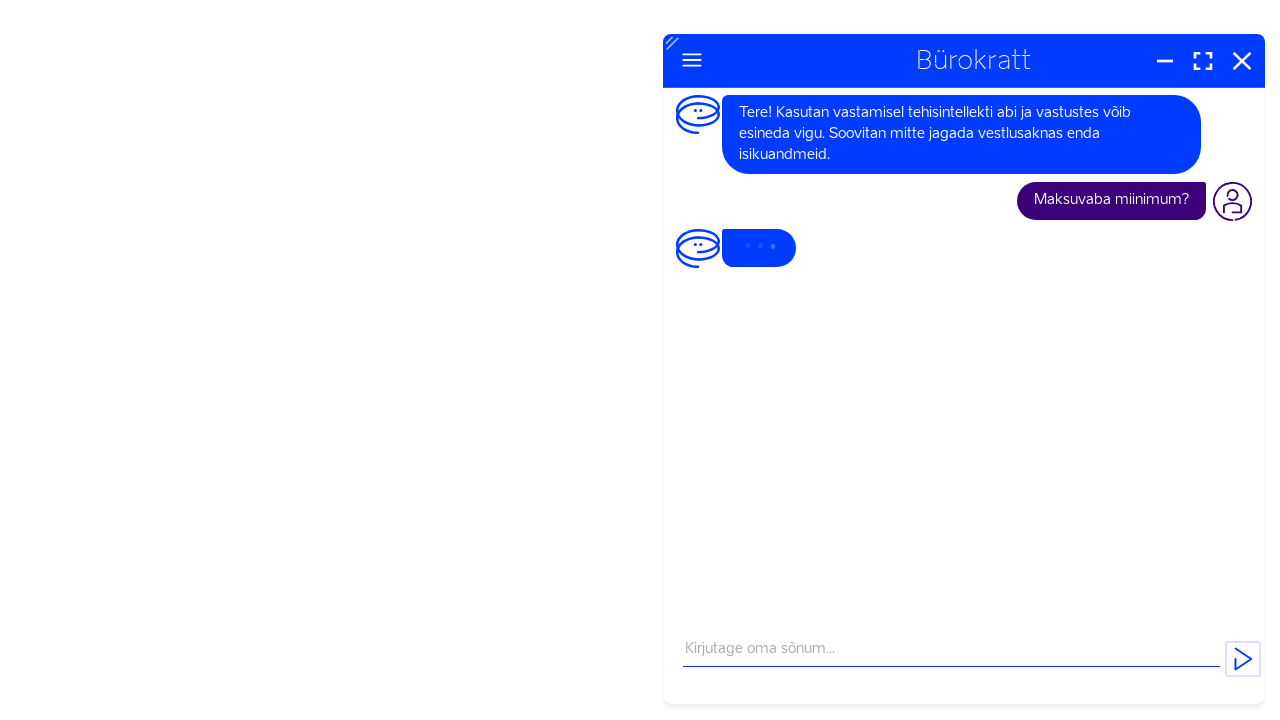

Clicked 'Sulge' to close chat at (1242, 60) on internal:label="Sulge"i
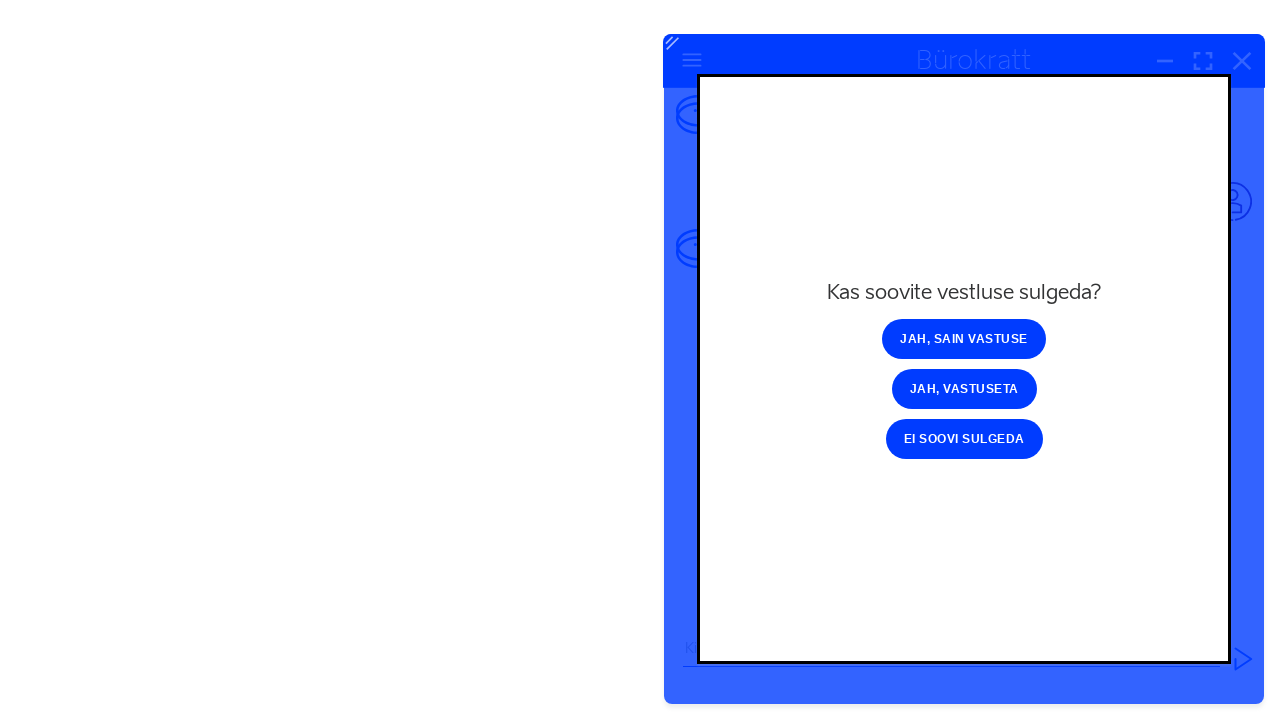

Clicked 'Jah, sain vastuse' confirmation button at (964, 339) on internal:role=button[name="Jah, sain vastuse"i]
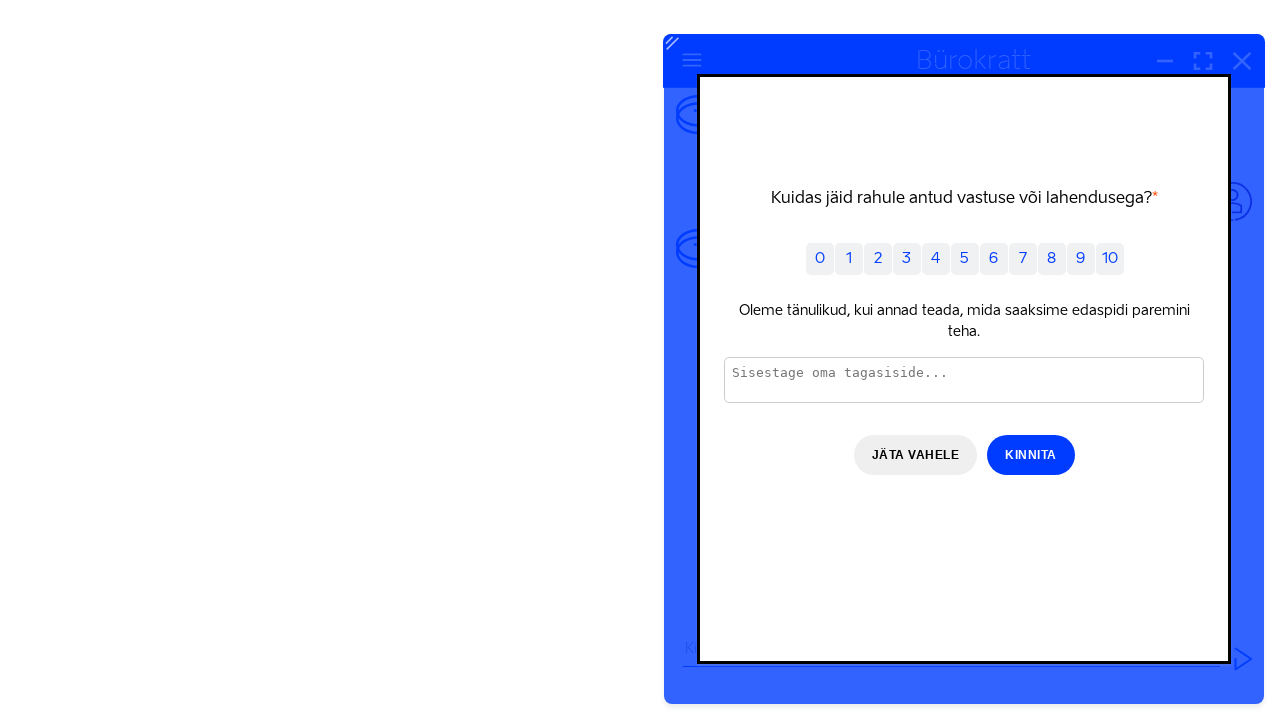

Clicked rating button 0 - button is enabled and clickable at (820, 259) on internal:role=button[name="0"s]
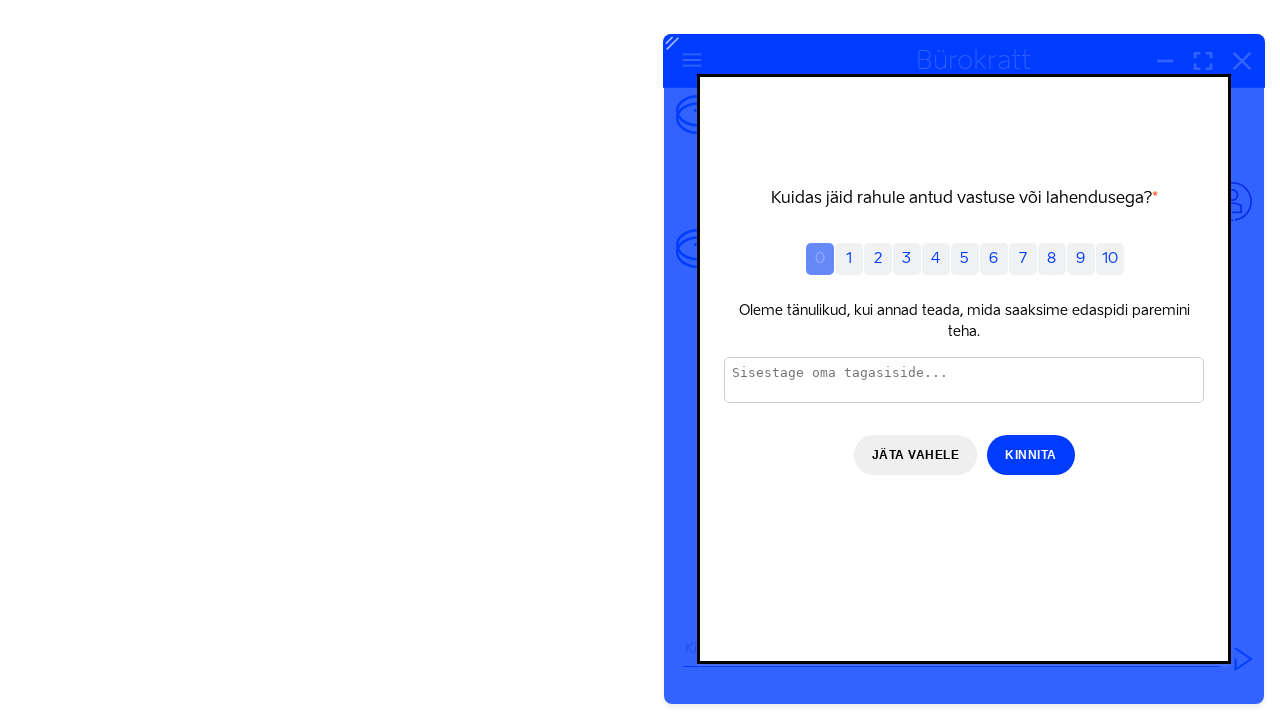

Clicked rating button 1 - button is enabled and clickable at (848, 259) on internal:role=button[name="1"s]
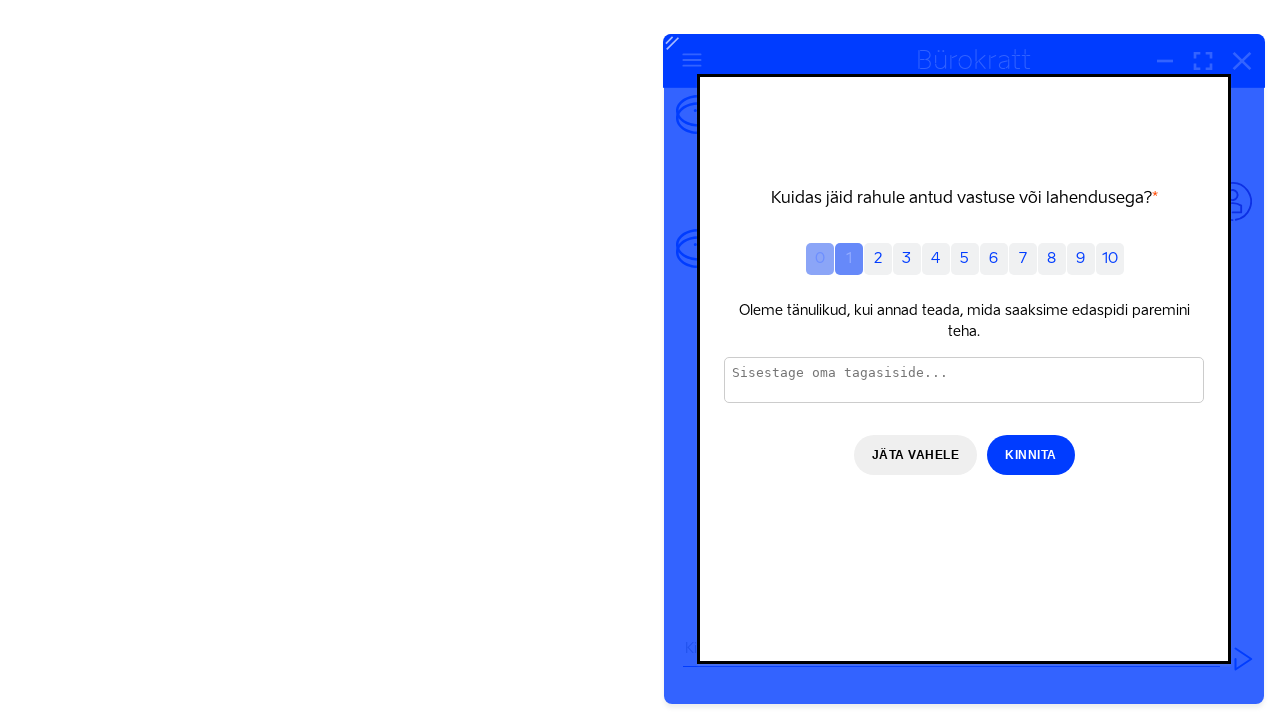

Clicked rating button 2 - button is enabled and clickable at (878, 259) on internal:role=button[name="2"s]
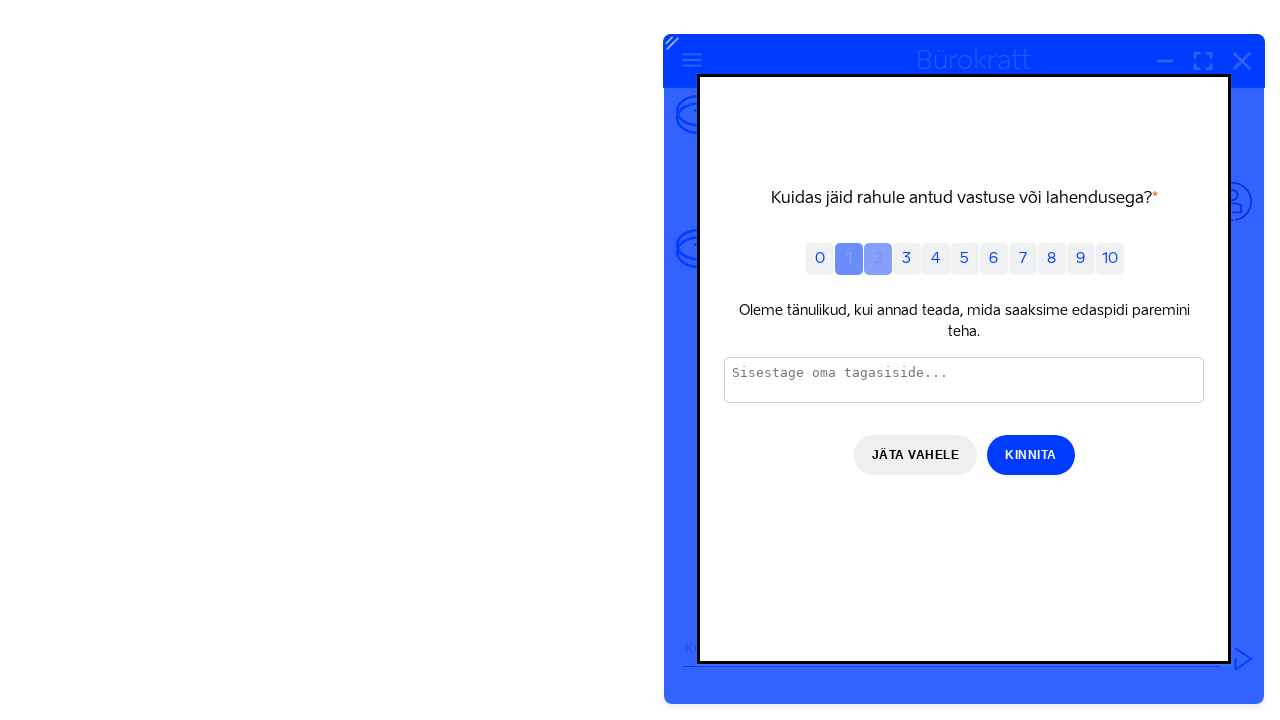

Clicked rating button 3 - button is enabled and clickable at (906, 259) on internal:role=button[name="3"s]
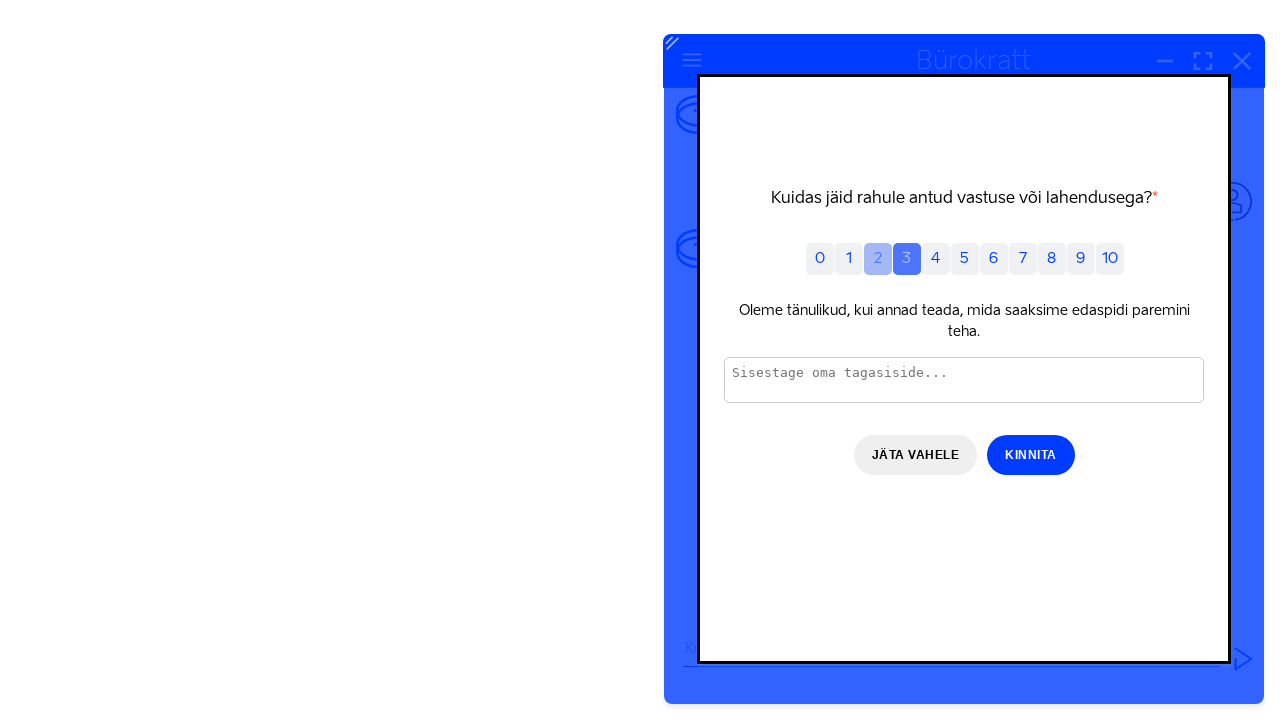

Clicked rating button 4 - button is enabled and clickable at (936, 259) on internal:role=button[name="4"s]
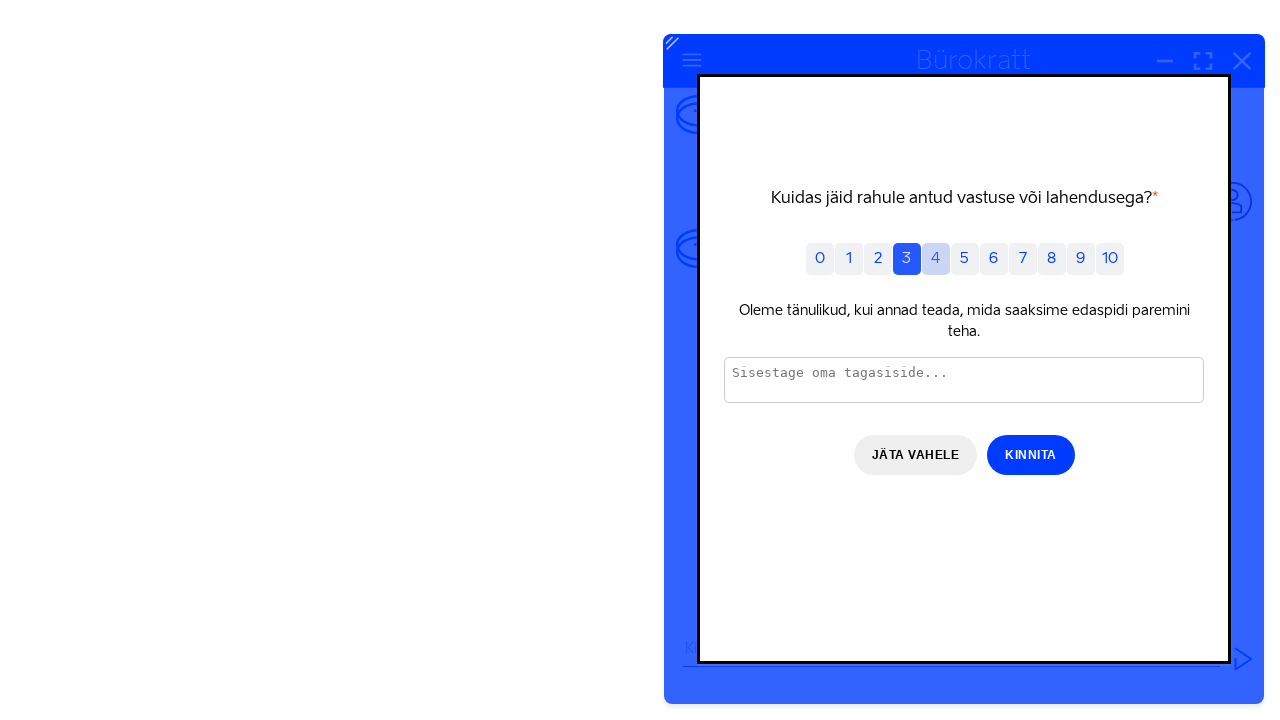

Clicked rating button 5 - button is enabled and clickable at (964, 259) on internal:role=button[name="5"s]
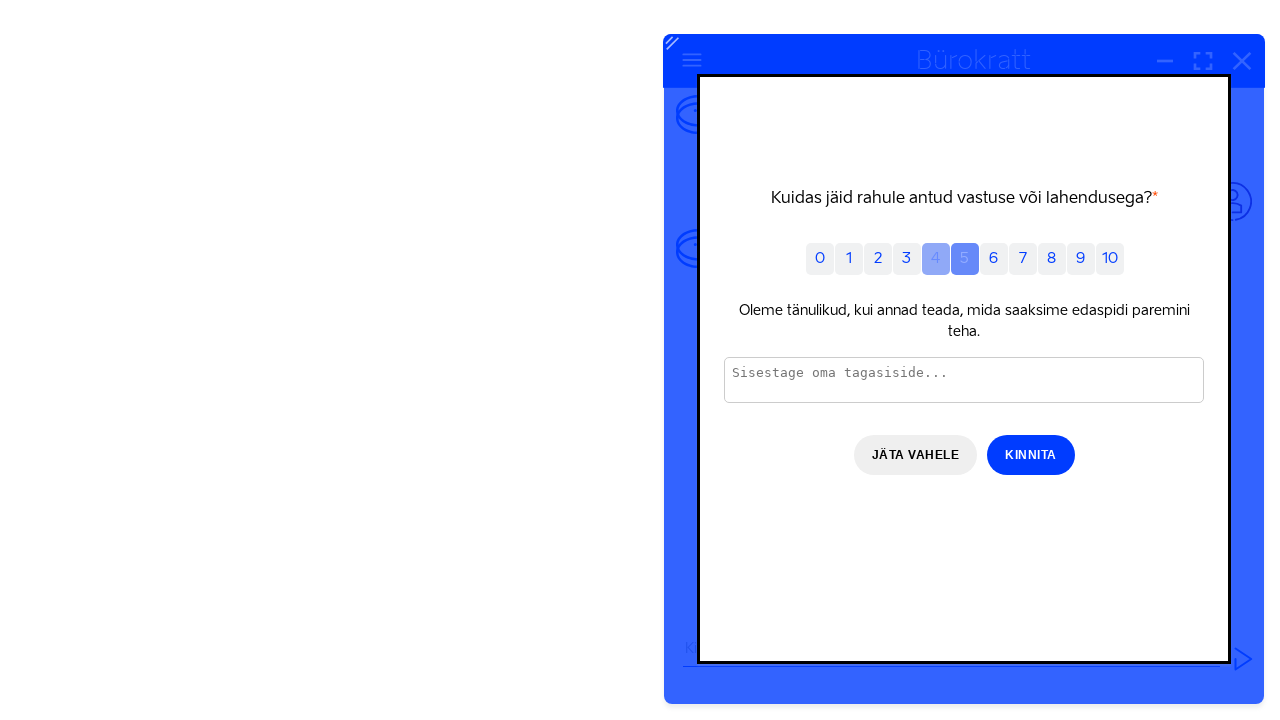

Clicked rating button 6 - button is enabled and clickable at (994, 259) on internal:role=button[name="6"s]
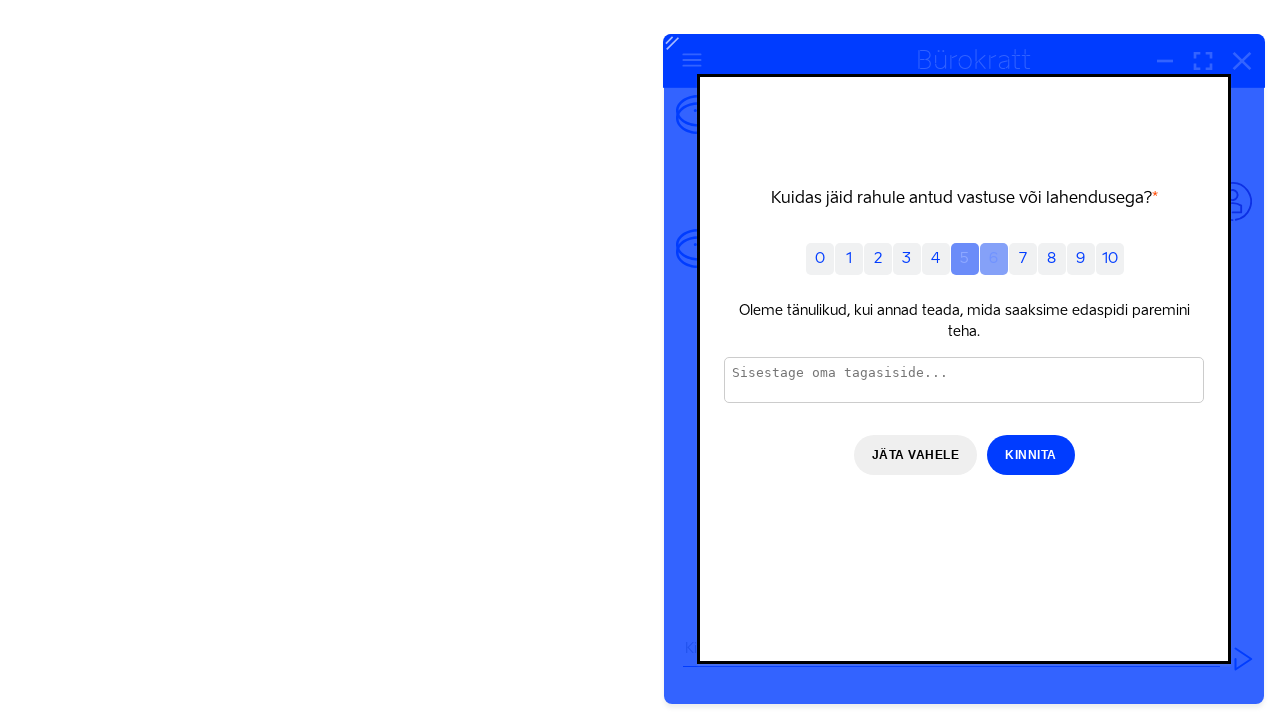

Clicked rating button 7 - button is enabled and clickable at (1022, 259) on internal:role=button[name="7"s]
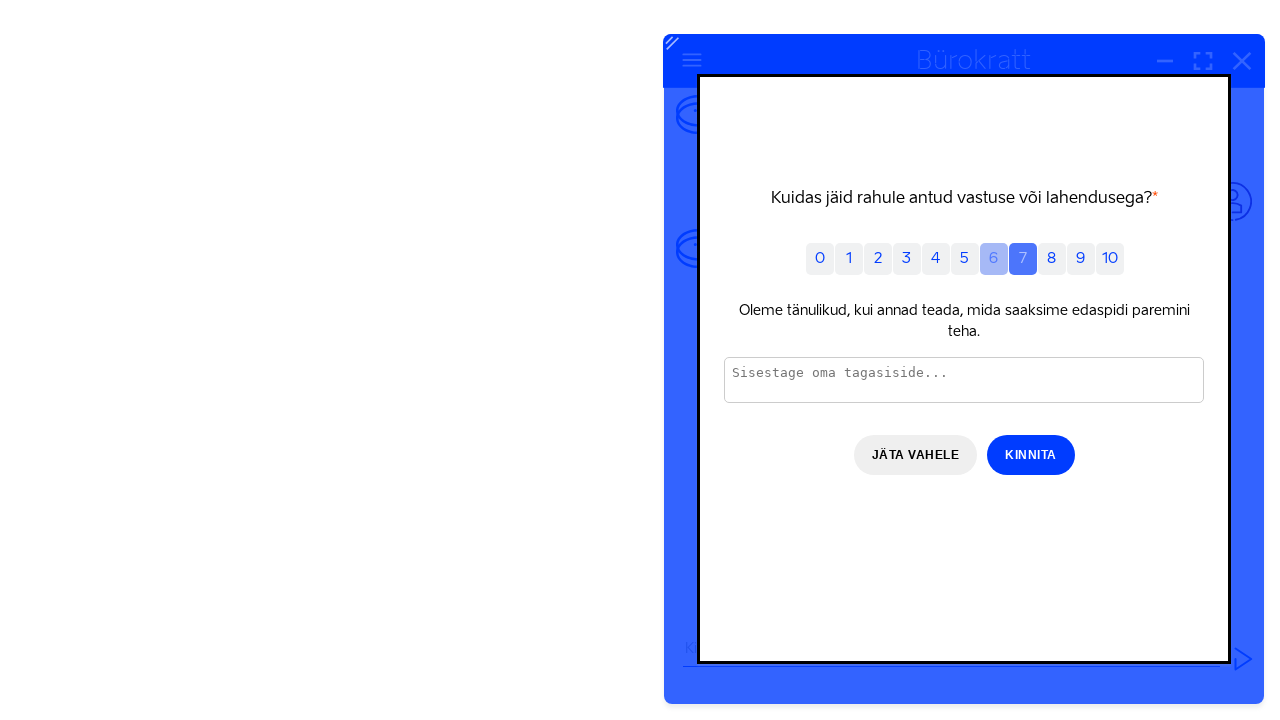

Clicked rating button 8 - button is enabled and clickable at (1052, 259) on internal:role=button[name="8"s]
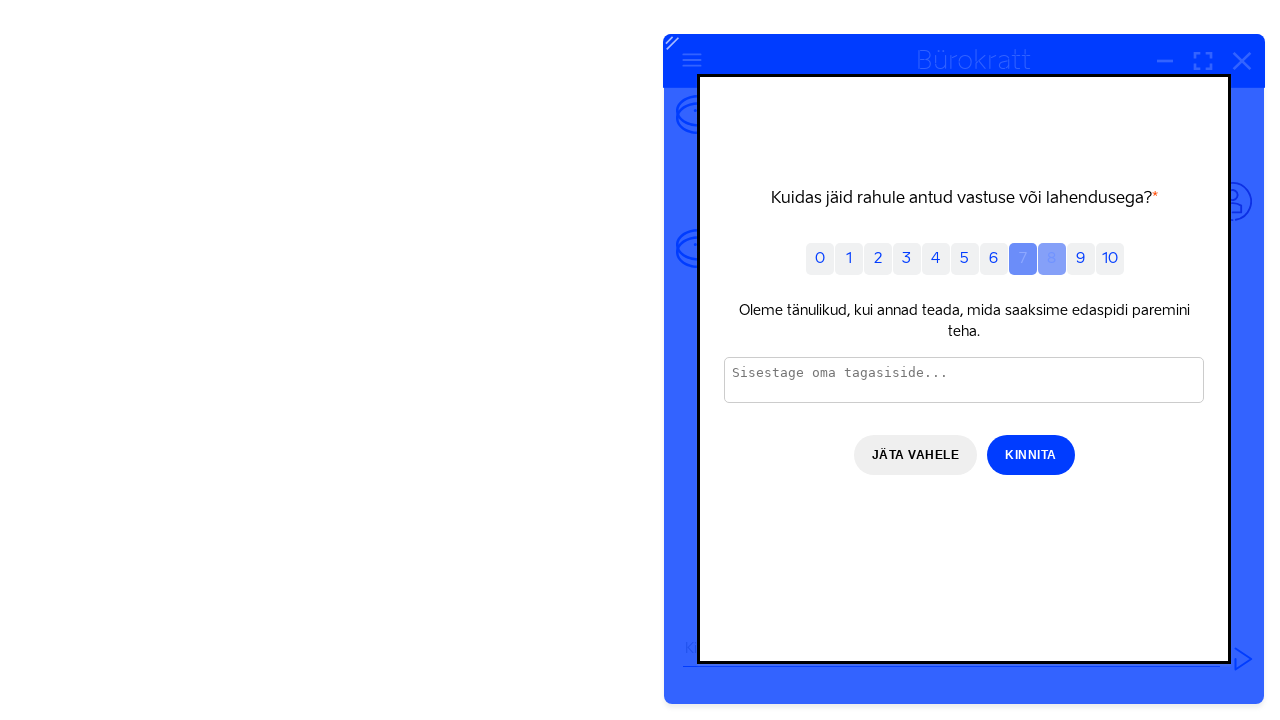

Clicked rating button 9 - button is enabled and clickable at (1080, 259) on internal:role=button[name="9"s]
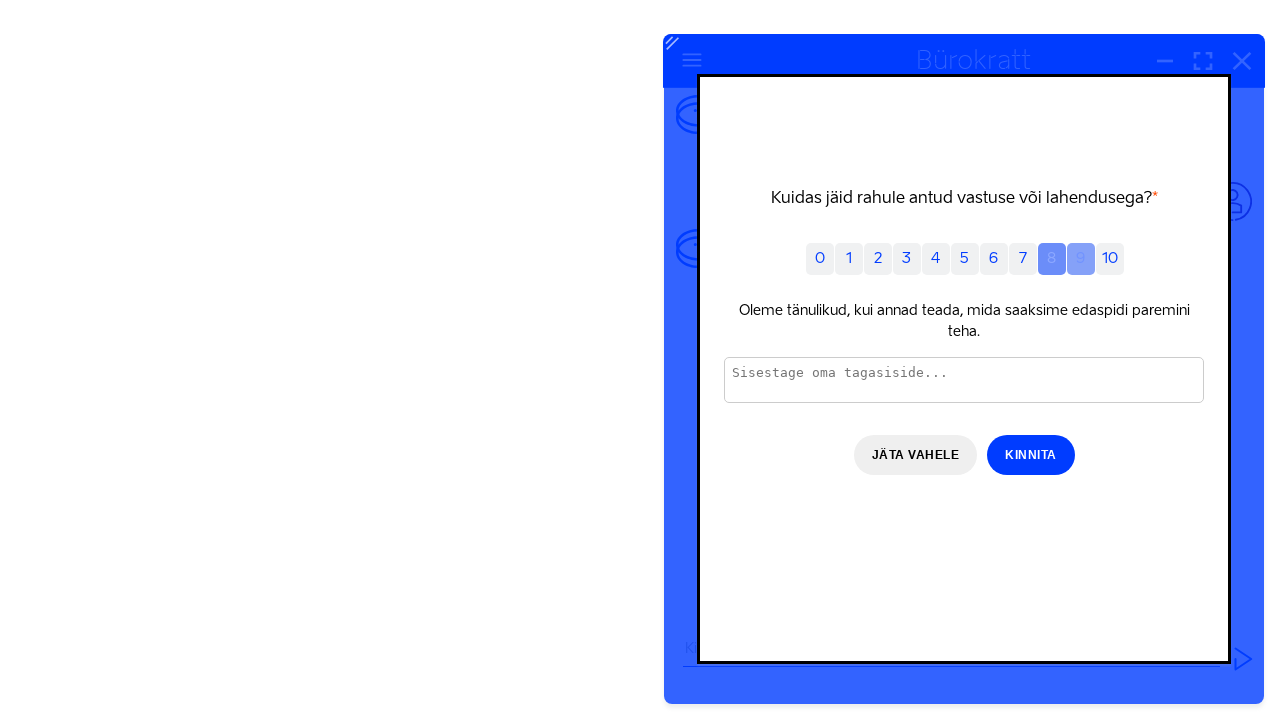

Clicked rating button 10 - button is enabled and clickable at (1110, 259) on internal:role=button[name="10"s]
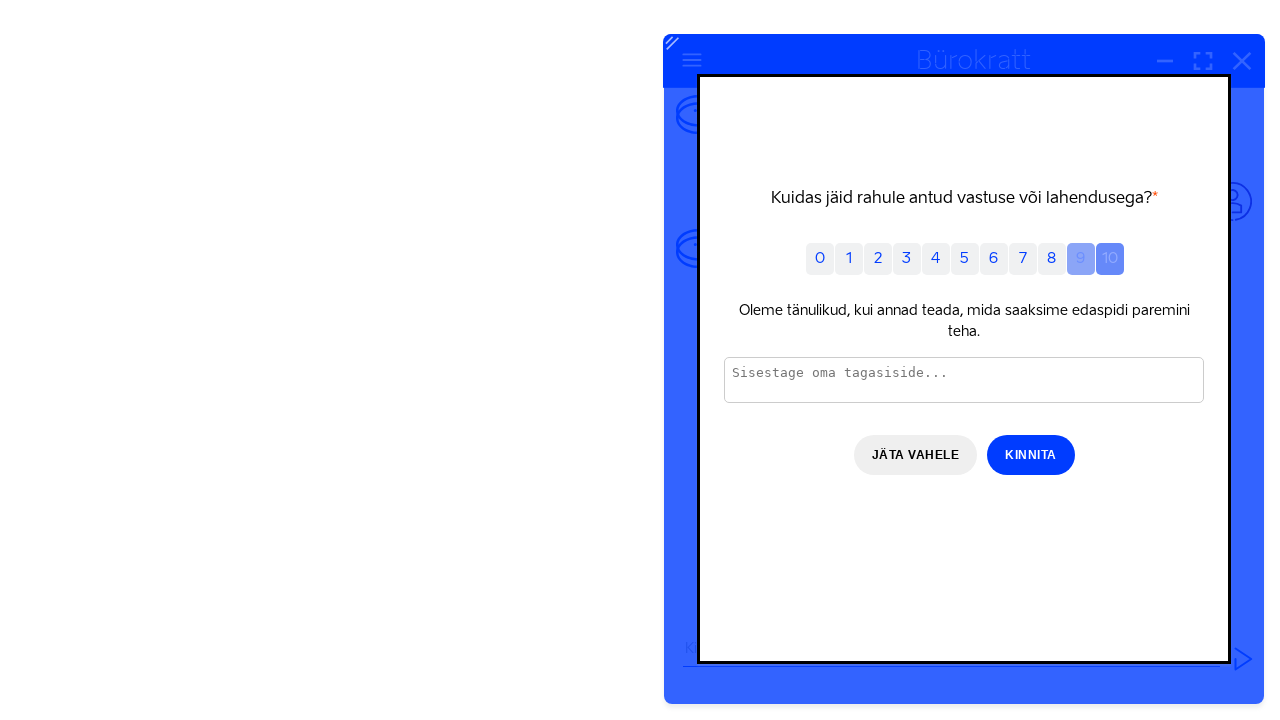

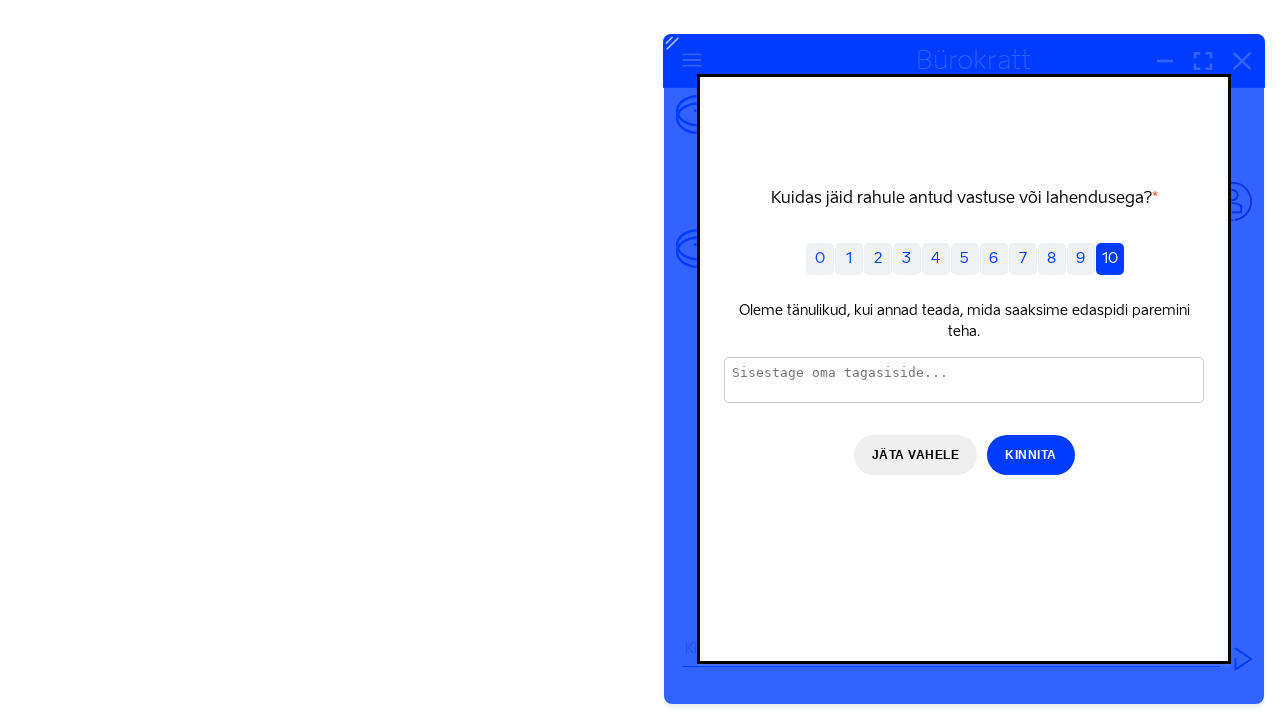